Tests handling JavaScript alert boxes by clicking the alert button, switching to the alert, reading its text, and accepting it. Also tests a timed alert that appears after a delay.

Starting URL: https://demoqa.com/alerts

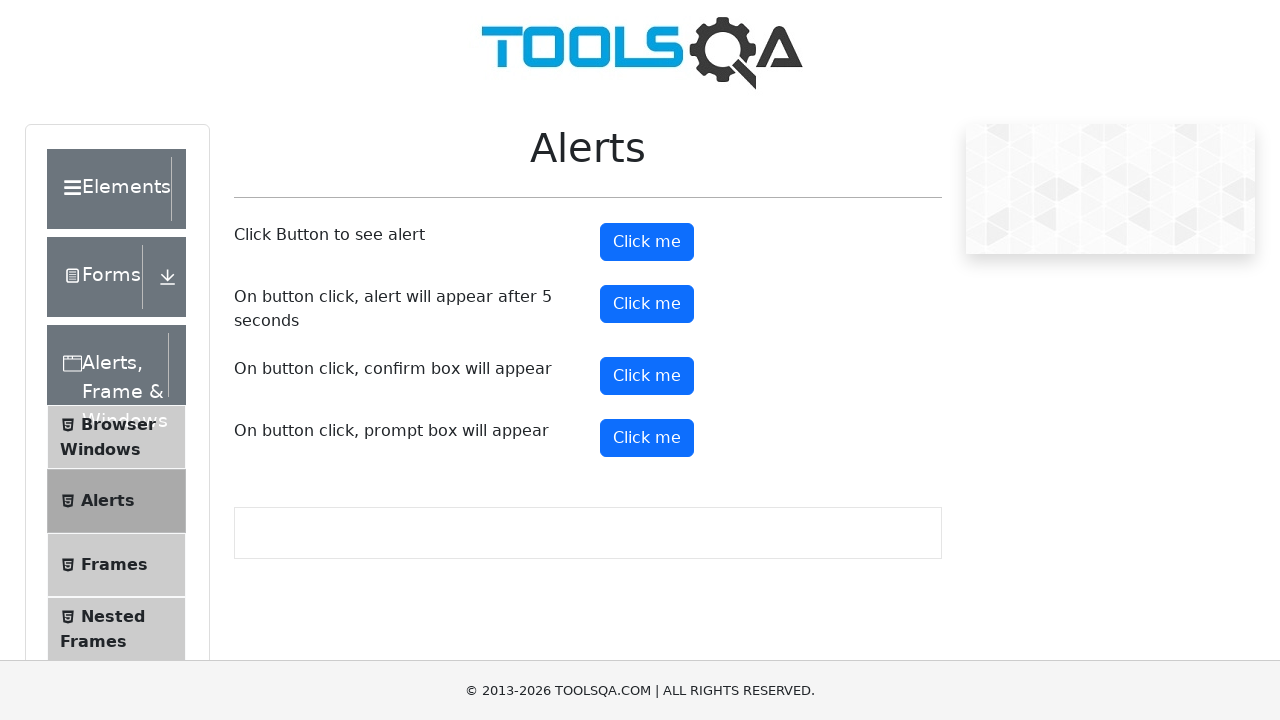

Clicked the alert button at (647, 242) on #alertButton
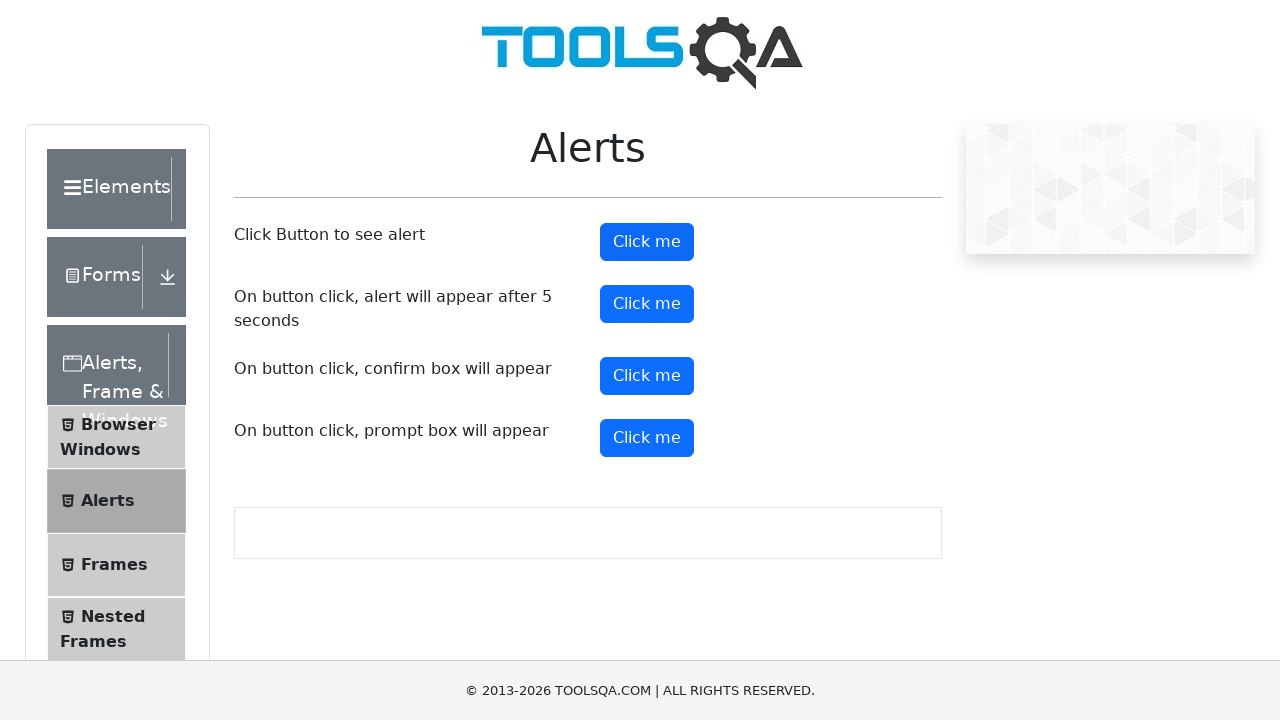

Set up dialog handler to accept alerts
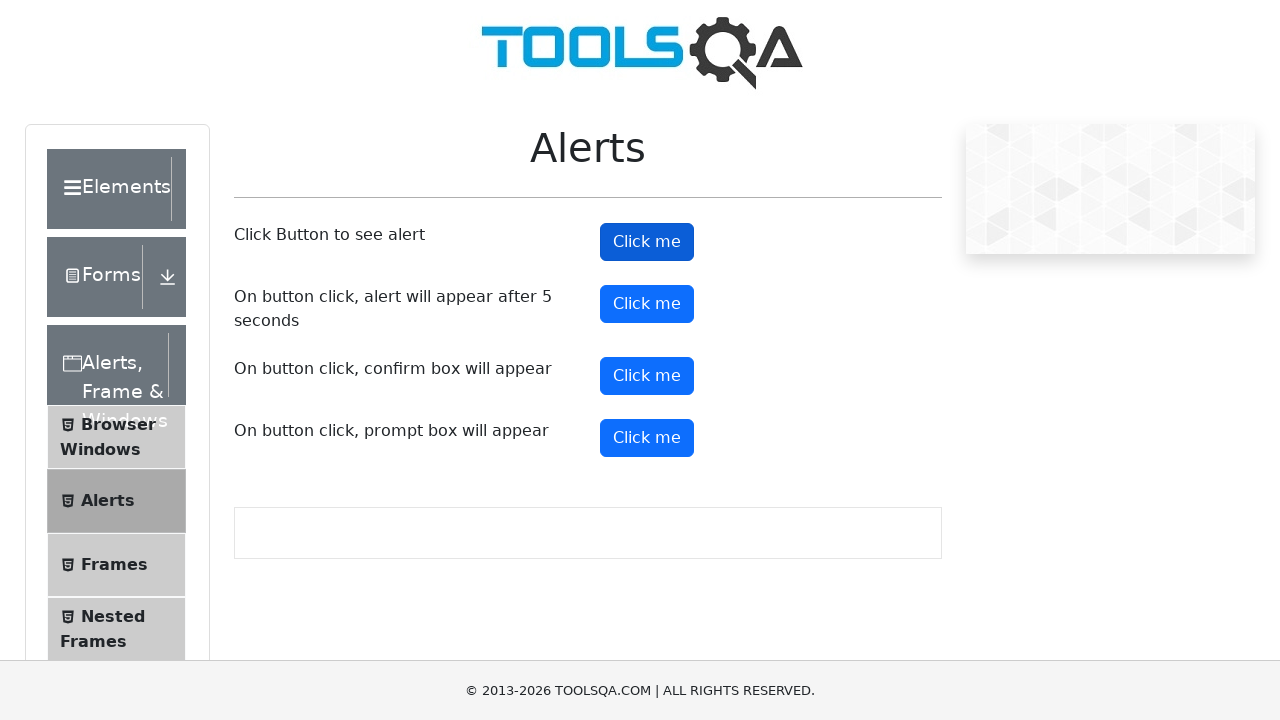

Clicked the timer alert button at (647, 304) on #timerAlertButton
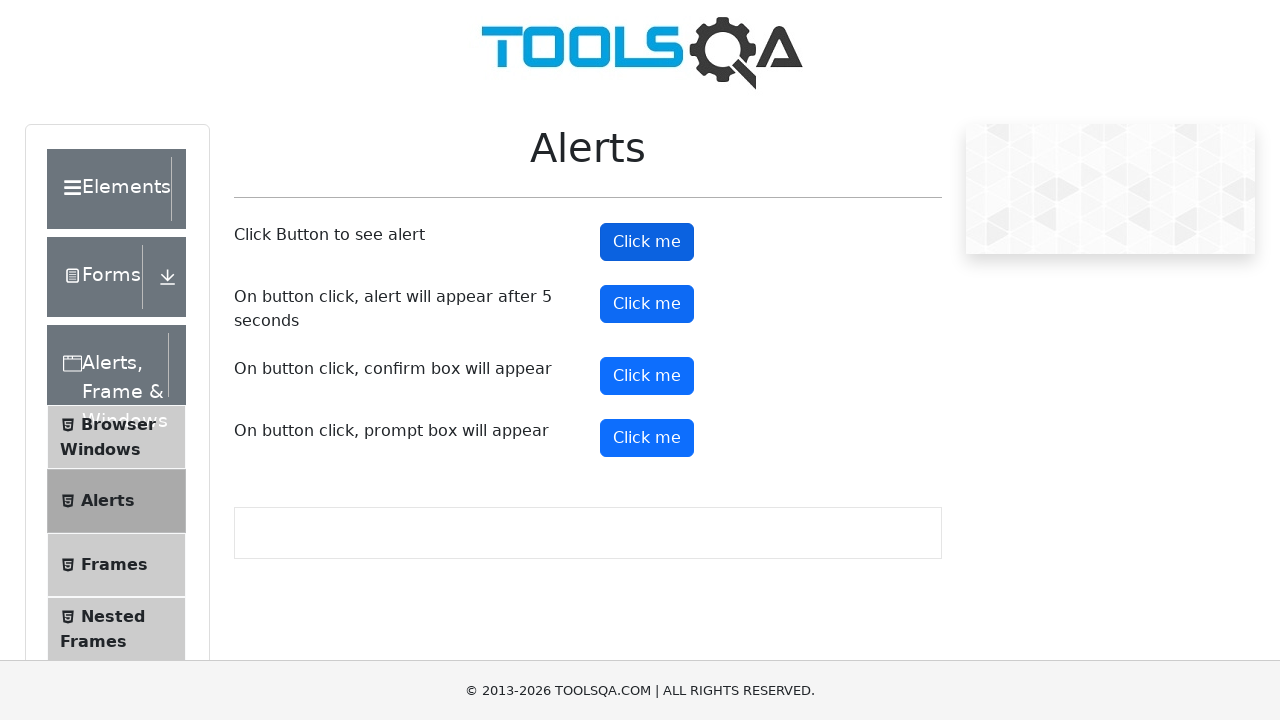

Waited 6 seconds for timed alert to appear and be handled
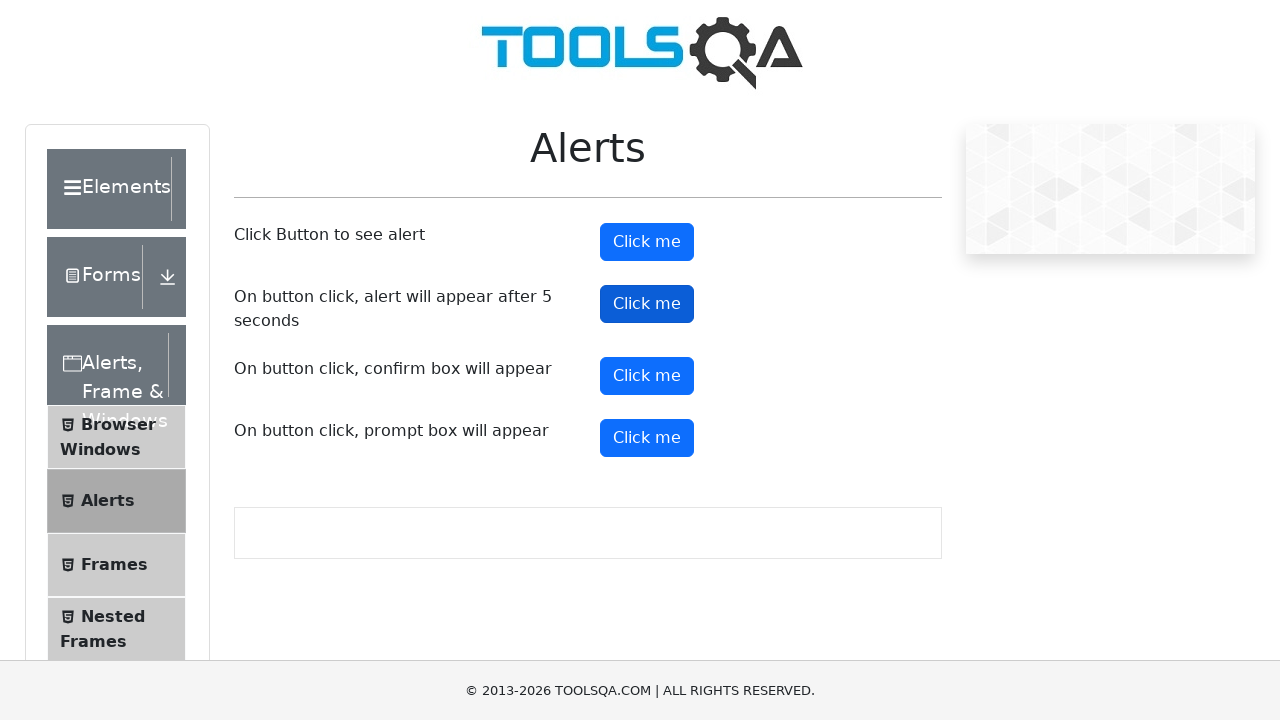

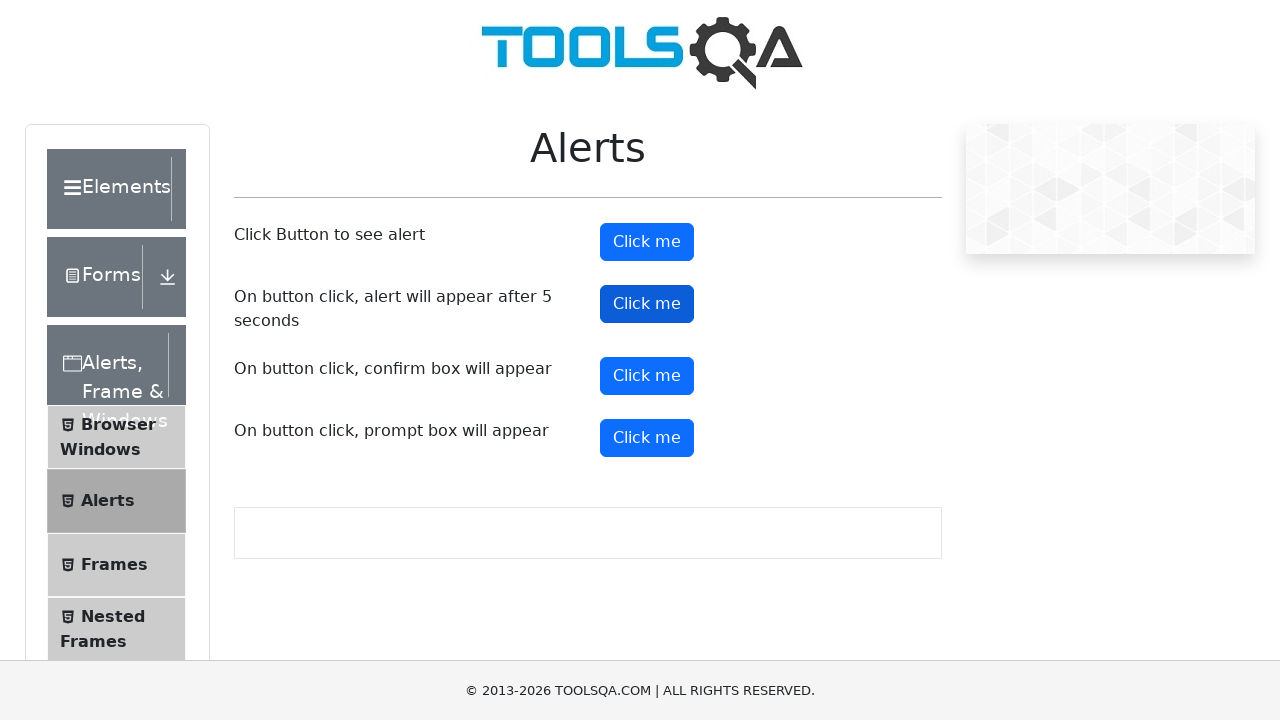